Navigates to a Taipei bus route information page and verifies that the route table with bus arrival information loads correctly.

Starting URL: https://pda5284.gov.taipei/MQS/route.jsp?rid=17869

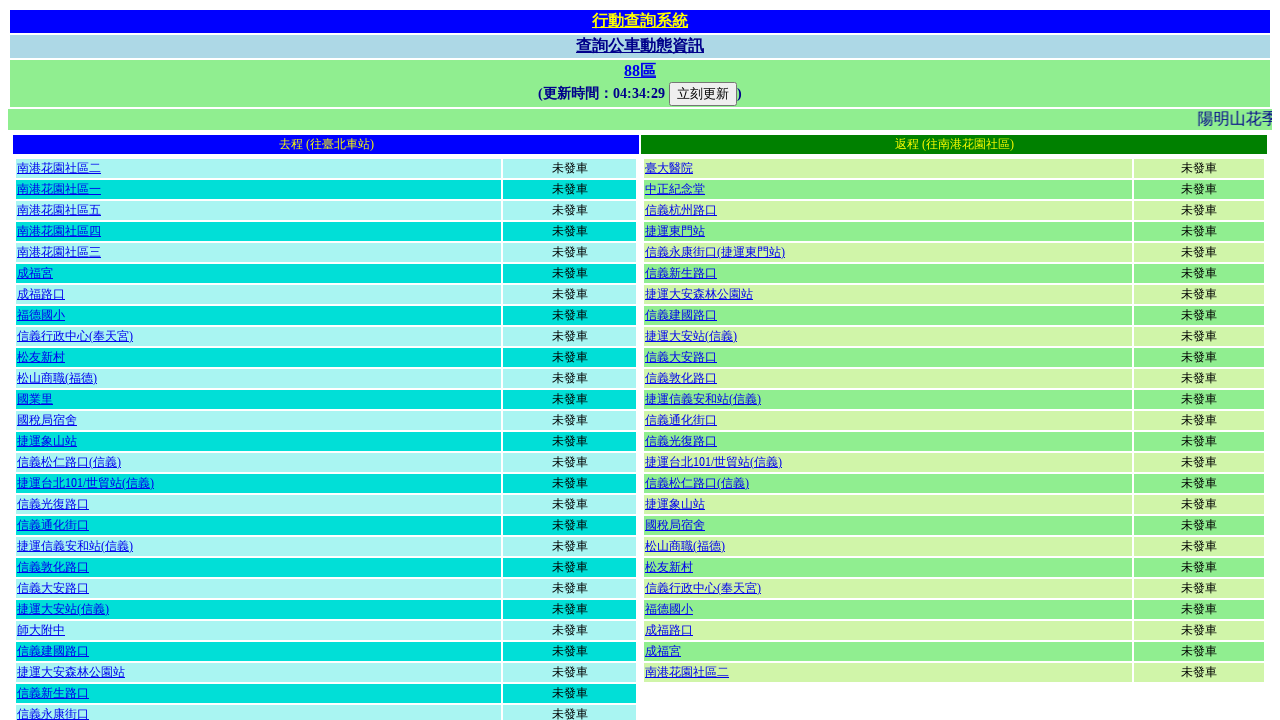

Waited for route information table to load
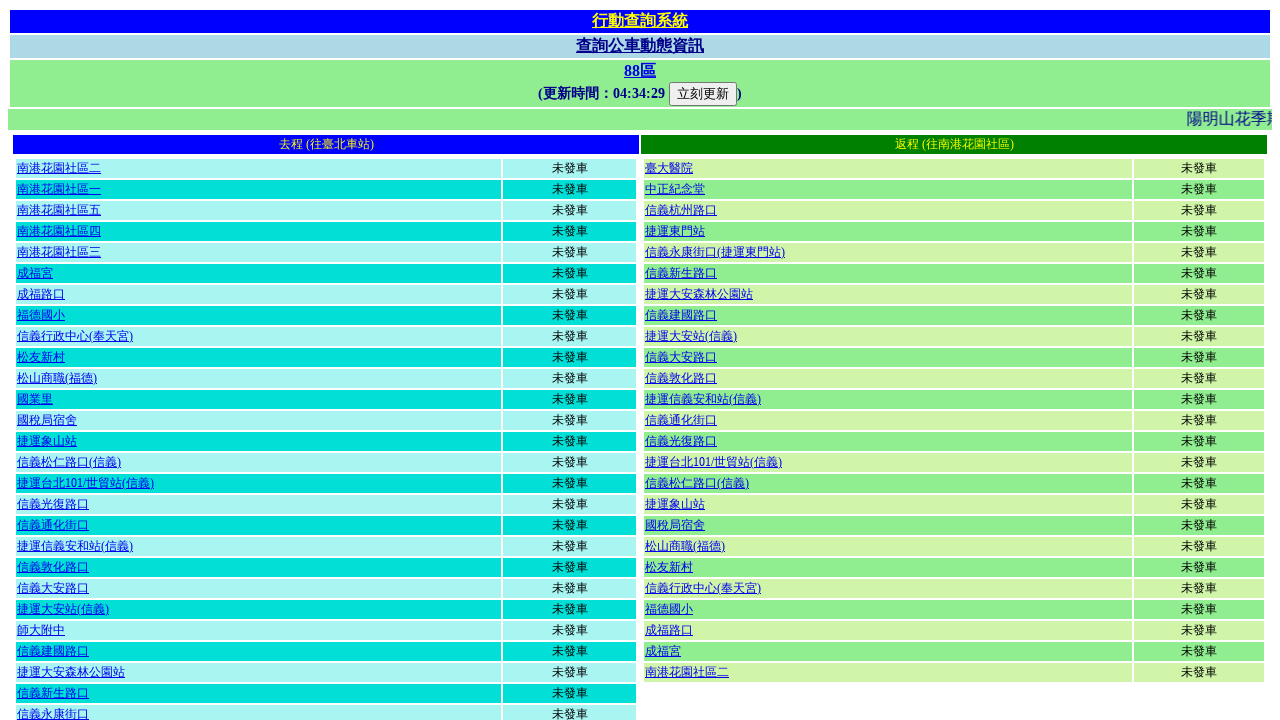

Verified route table contains direction information (往)
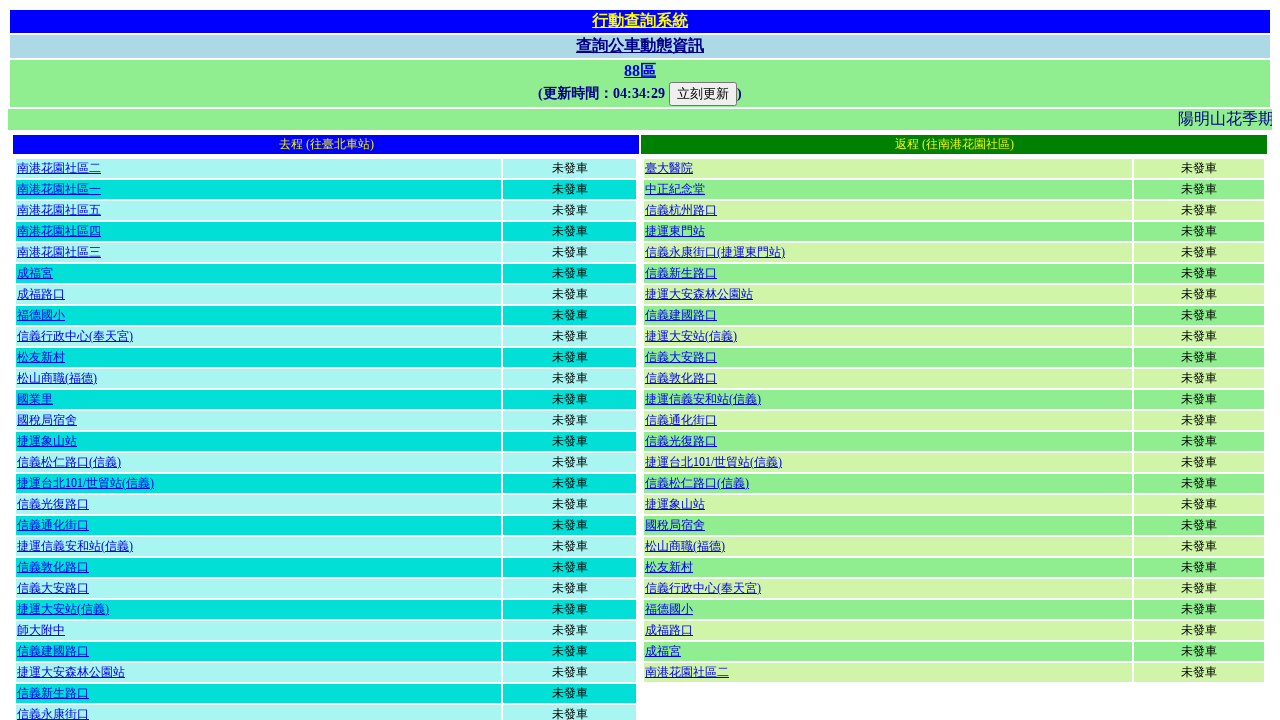

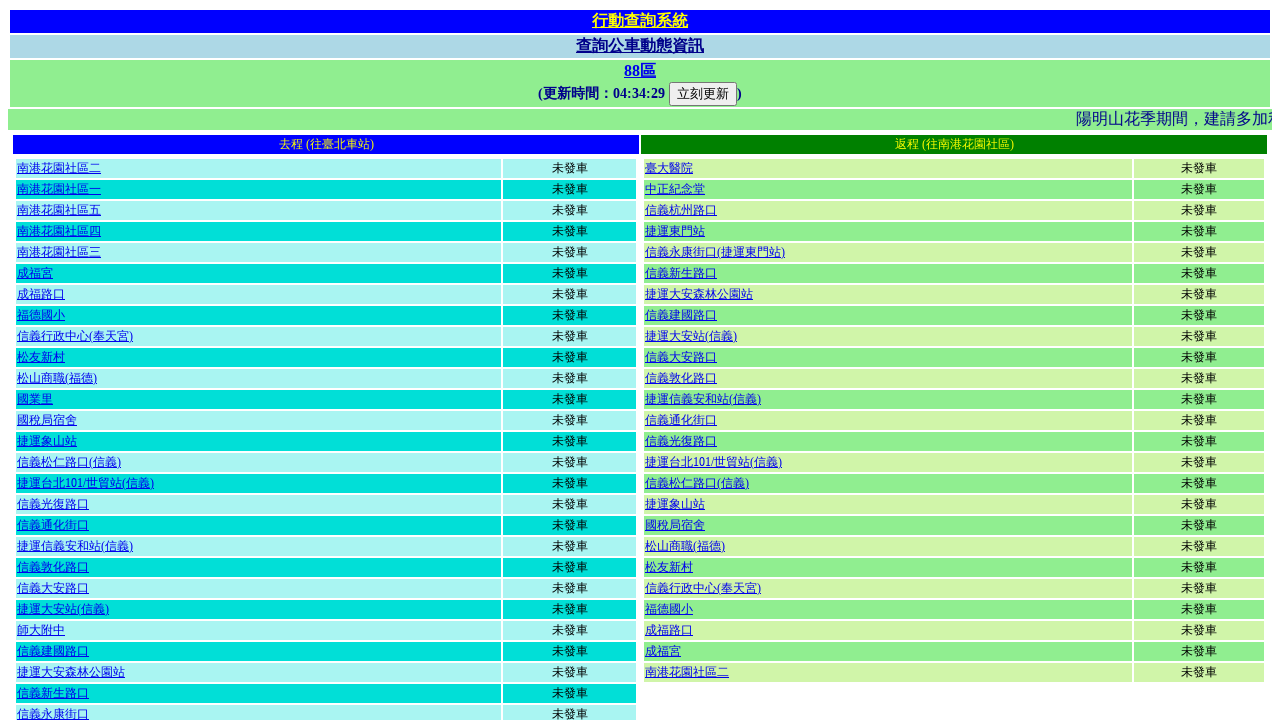